Tests browser back button navigation between filter views

Starting URL: https://demo.playwright.dev/todomvc

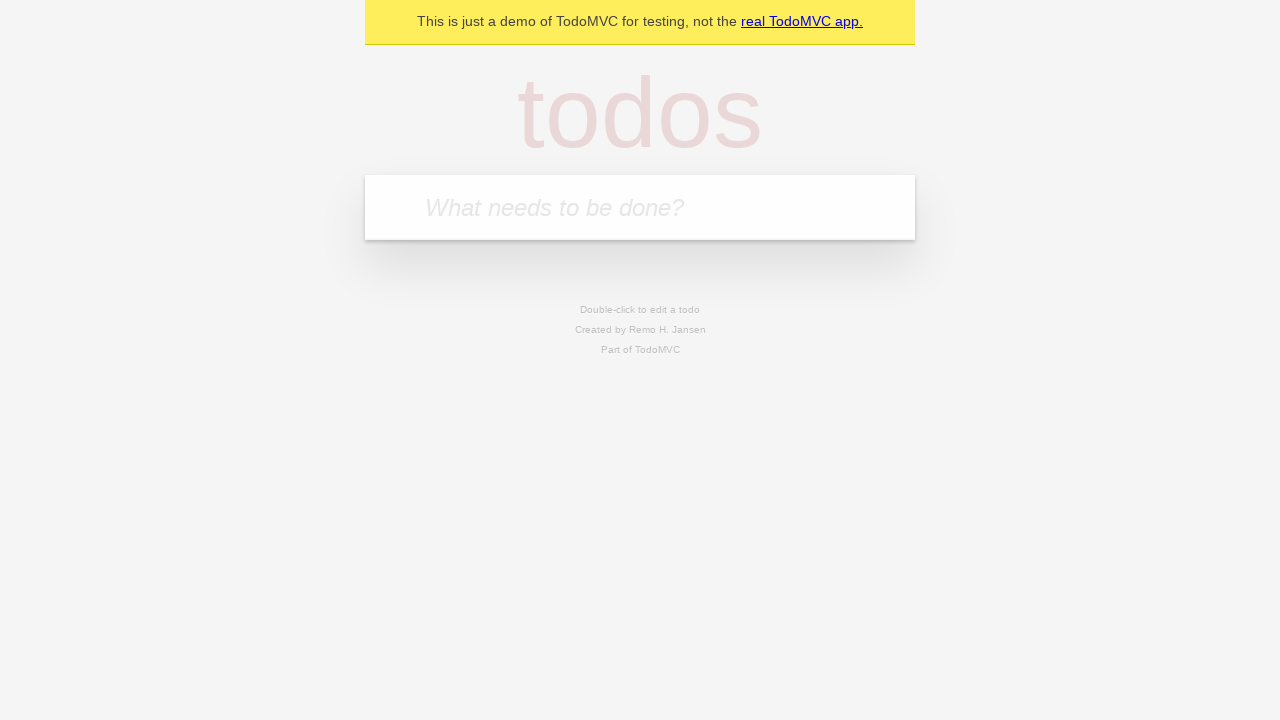

Filled todo input with 'buy some cheese' on internal:attr=[placeholder="What needs to be done?"i]
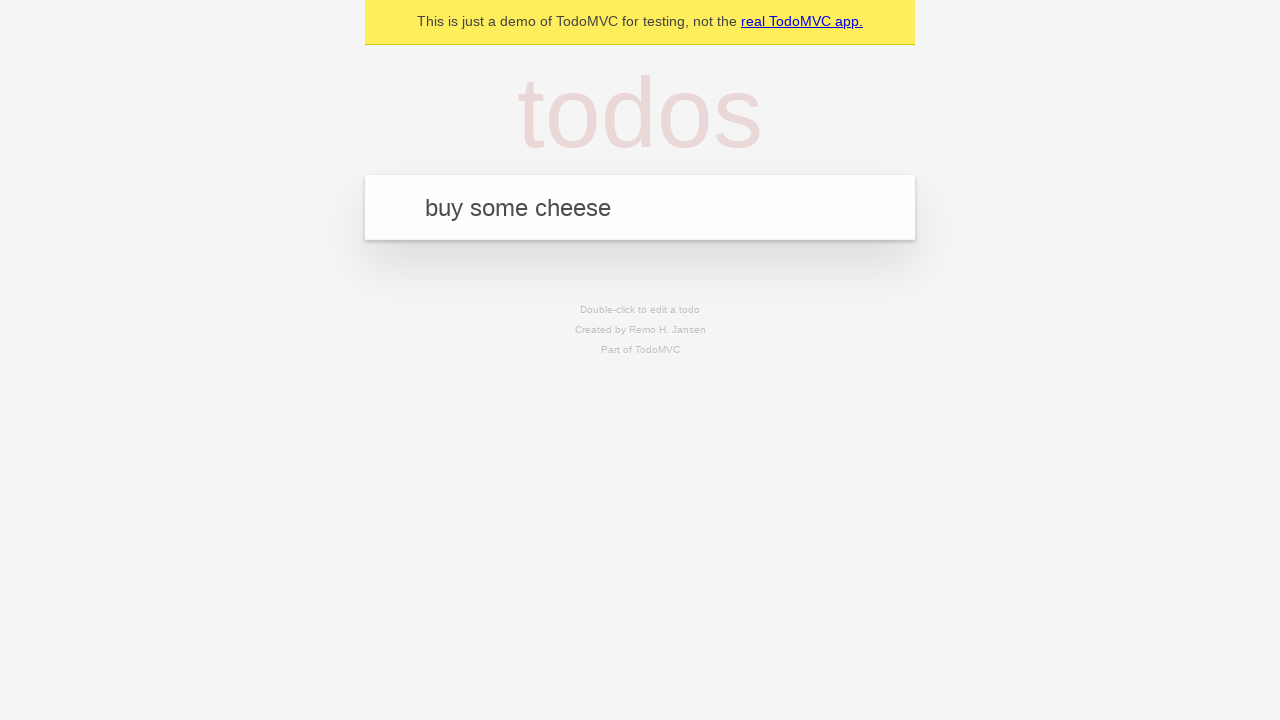

Pressed Enter to add first todo item on internal:attr=[placeholder="What needs to be done?"i]
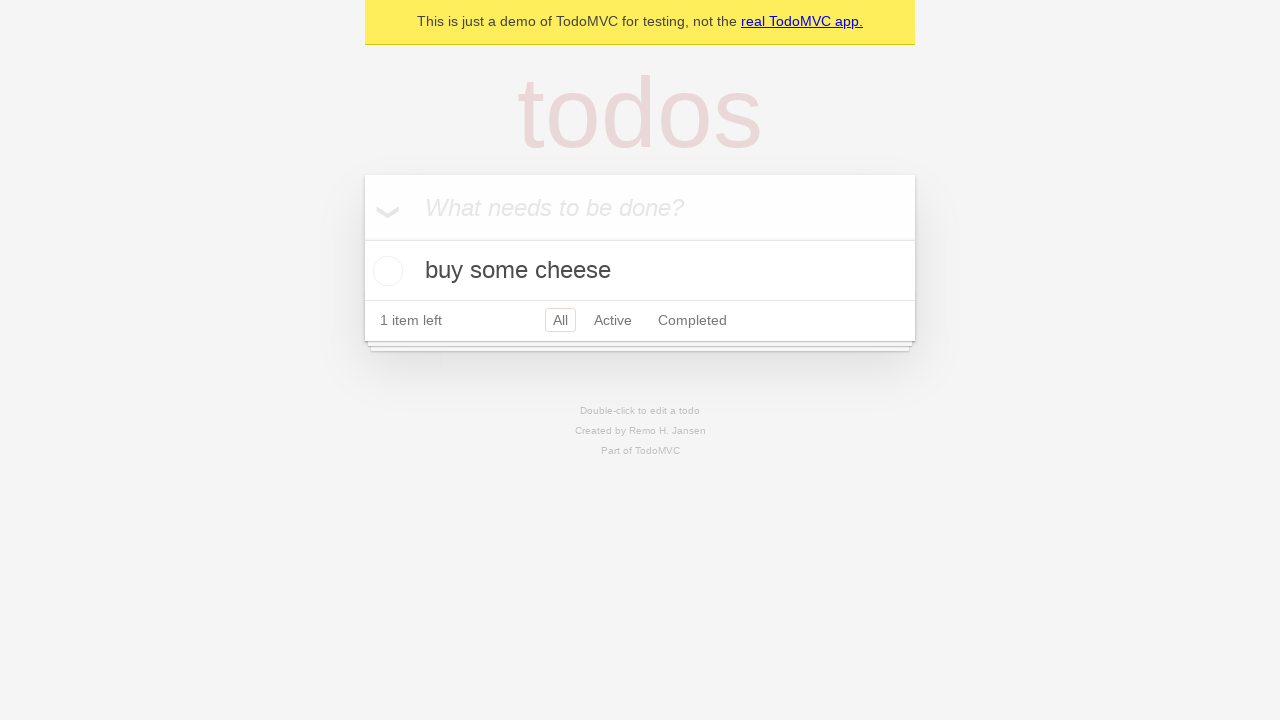

Filled todo input with 'feed the cat' on internal:attr=[placeholder="What needs to be done?"i]
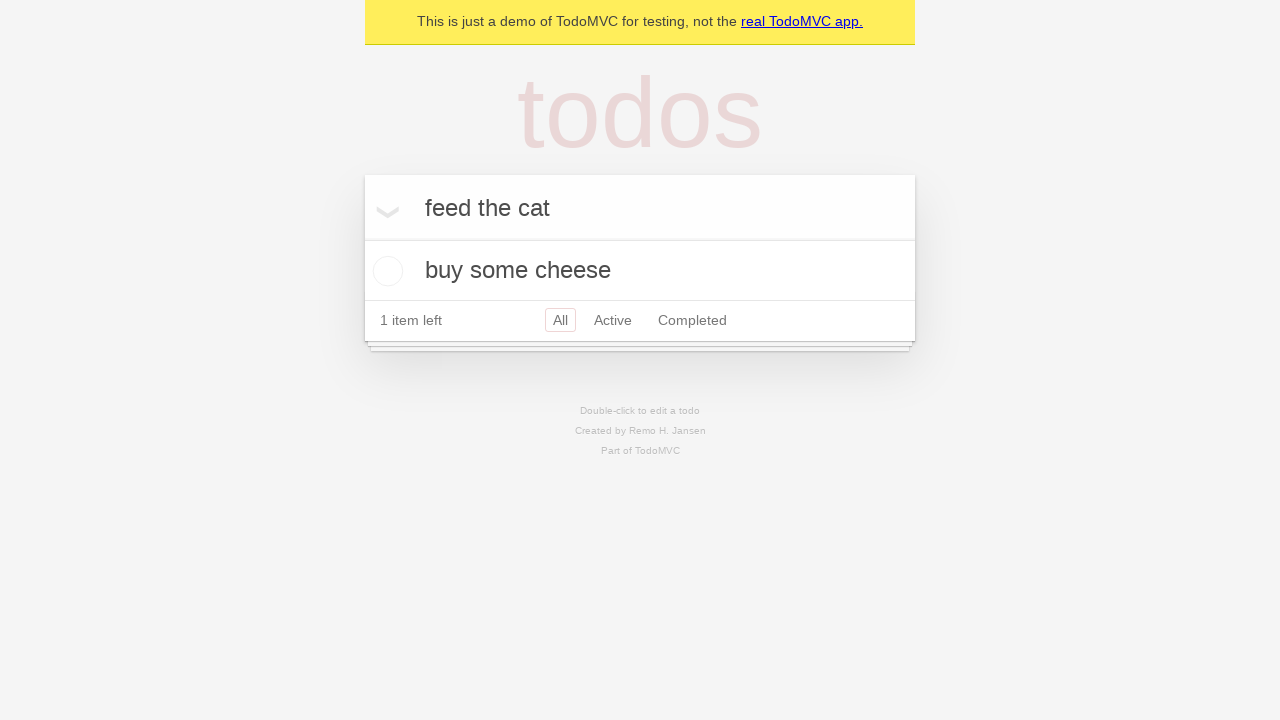

Pressed Enter to add second todo item on internal:attr=[placeholder="What needs to be done?"i]
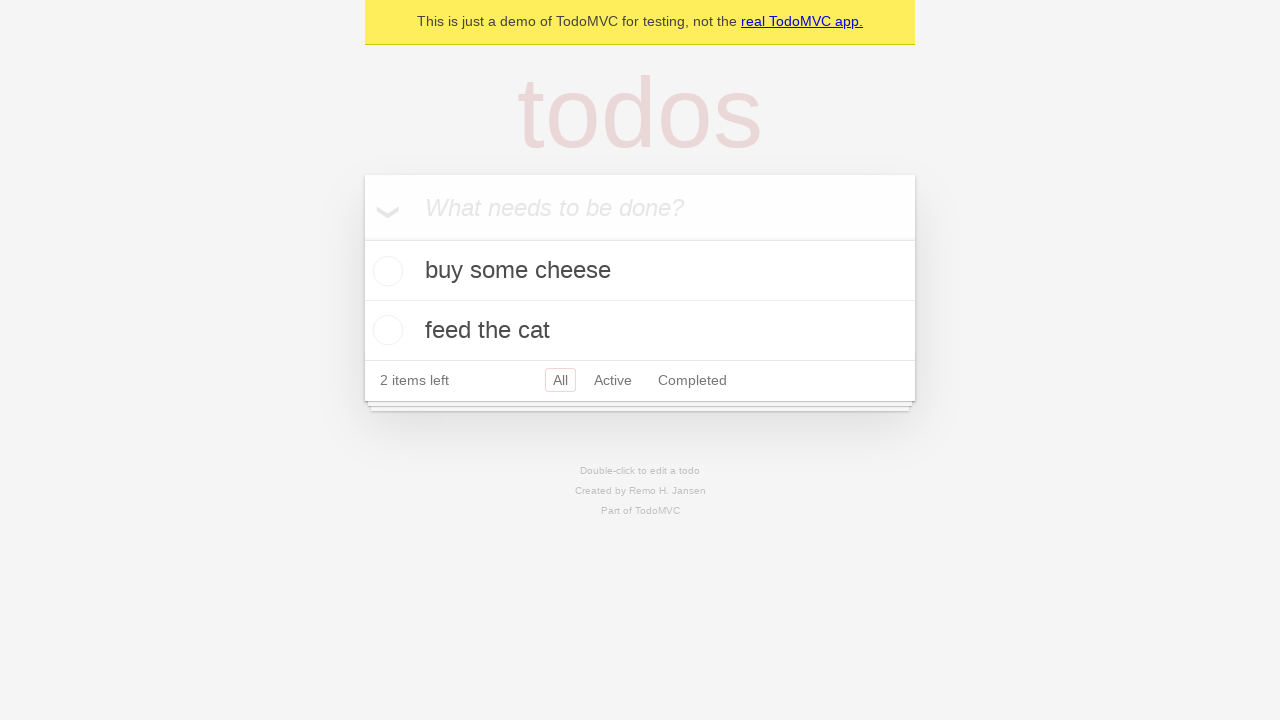

Filled todo input with 'book a doctors appointment' on internal:attr=[placeholder="What needs to be done?"i]
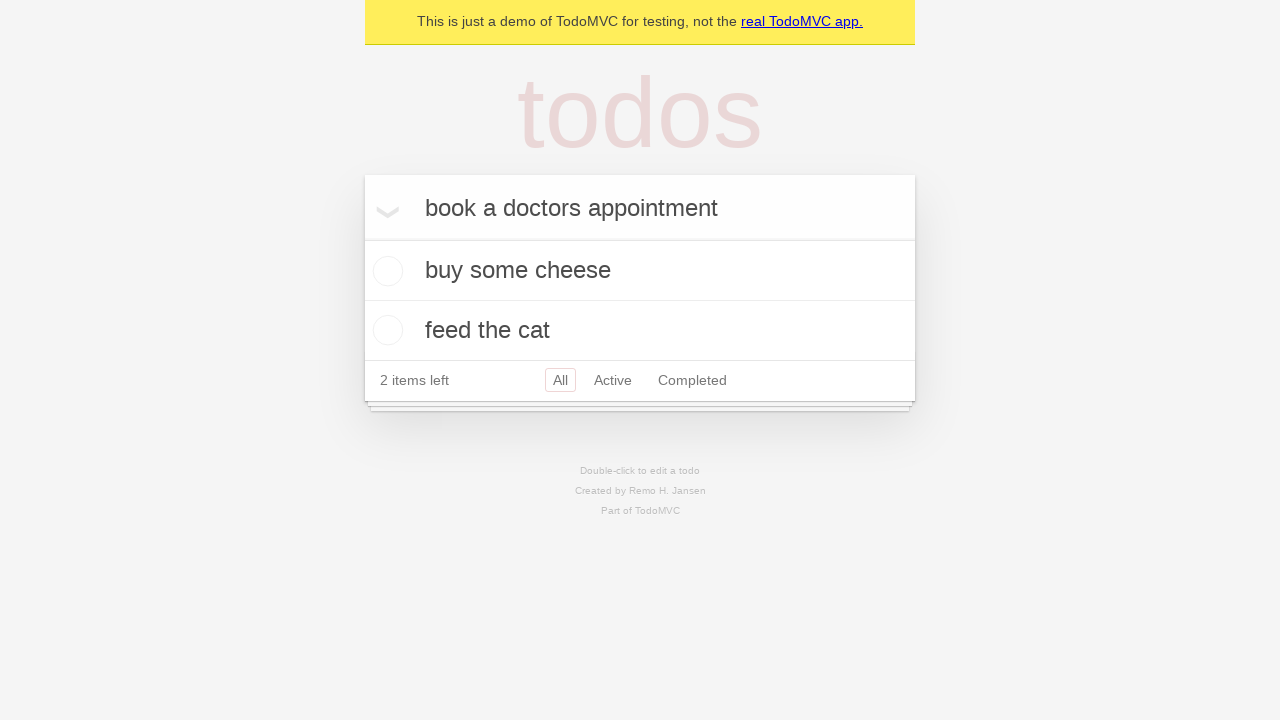

Pressed Enter to add third todo item on internal:attr=[placeholder="What needs to be done?"i]
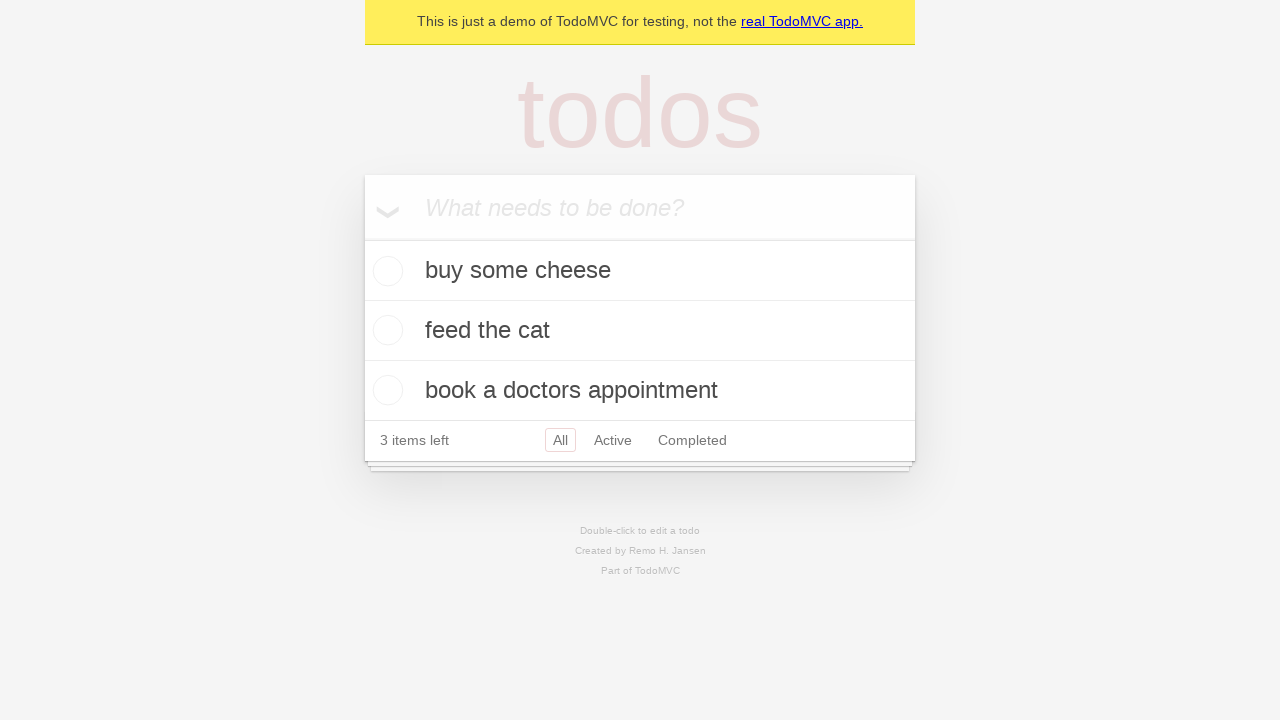

Waited for third todo item to appear
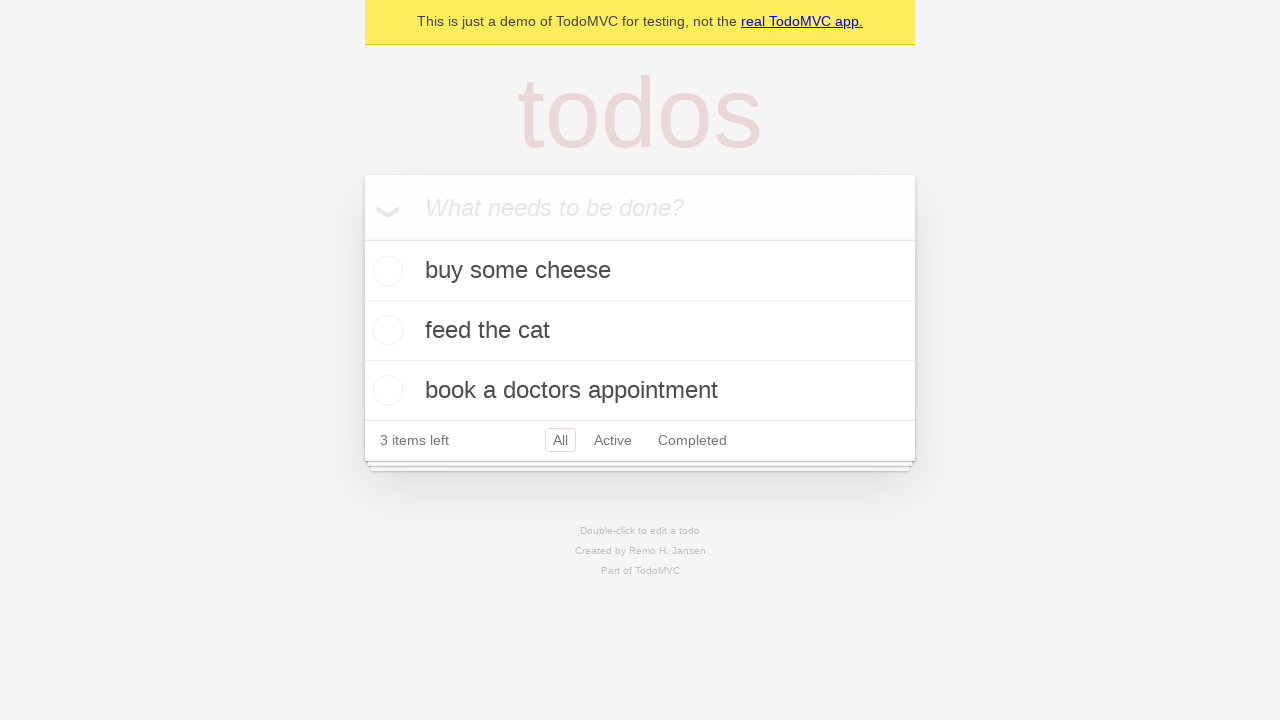

Checked second todo item as completed at (385, 330) on [data-testid='todo-item'] >> nth=1 >> internal:role=checkbox
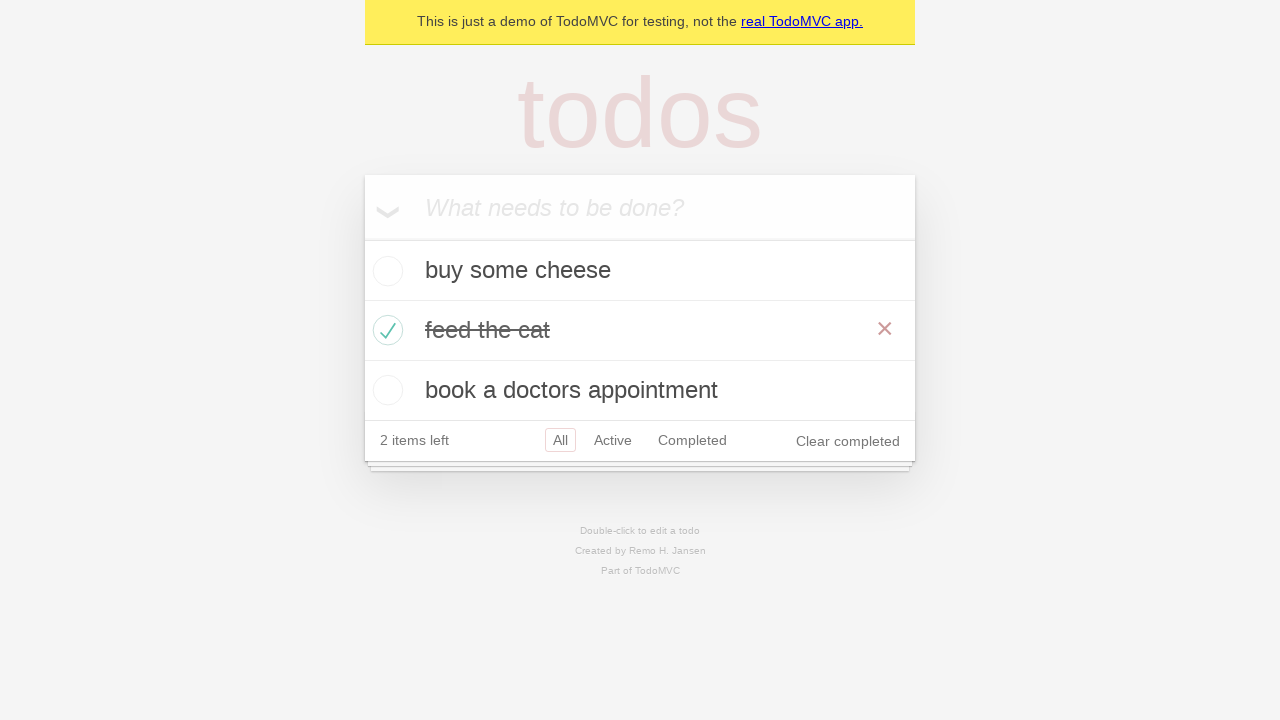

Clicked 'All' filter link at (560, 440) on internal:role=link[name="All"i]
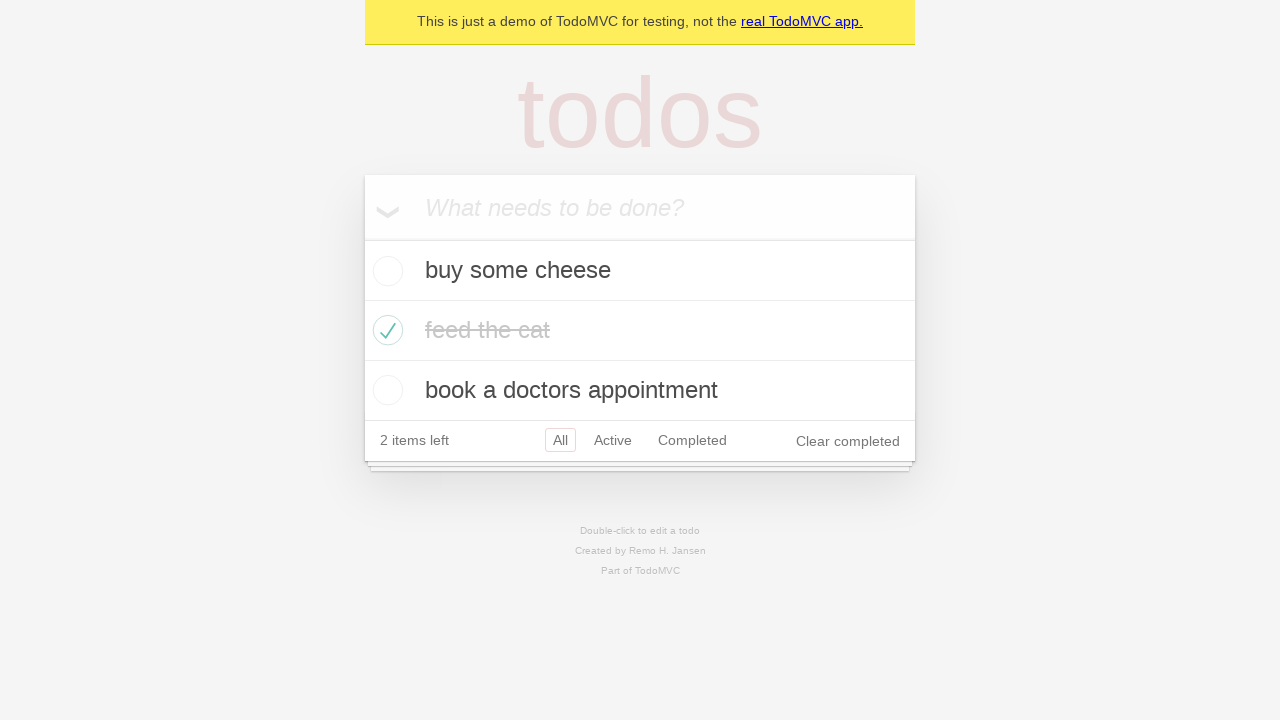

Clicked 'Active' filter link at (613, 440) on internal:role=link[name="Active"i]
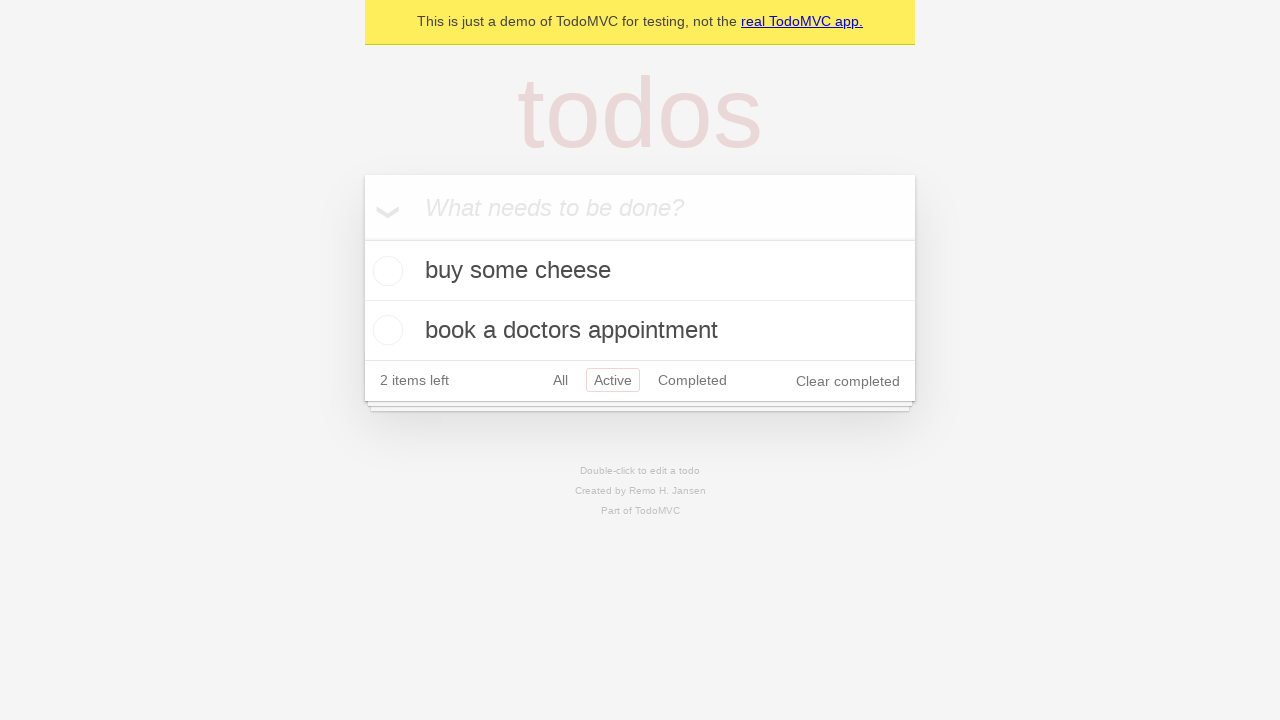

Clicked 'Completed' filter link at (692, 380) on internal:role=link[name="Completed"i]
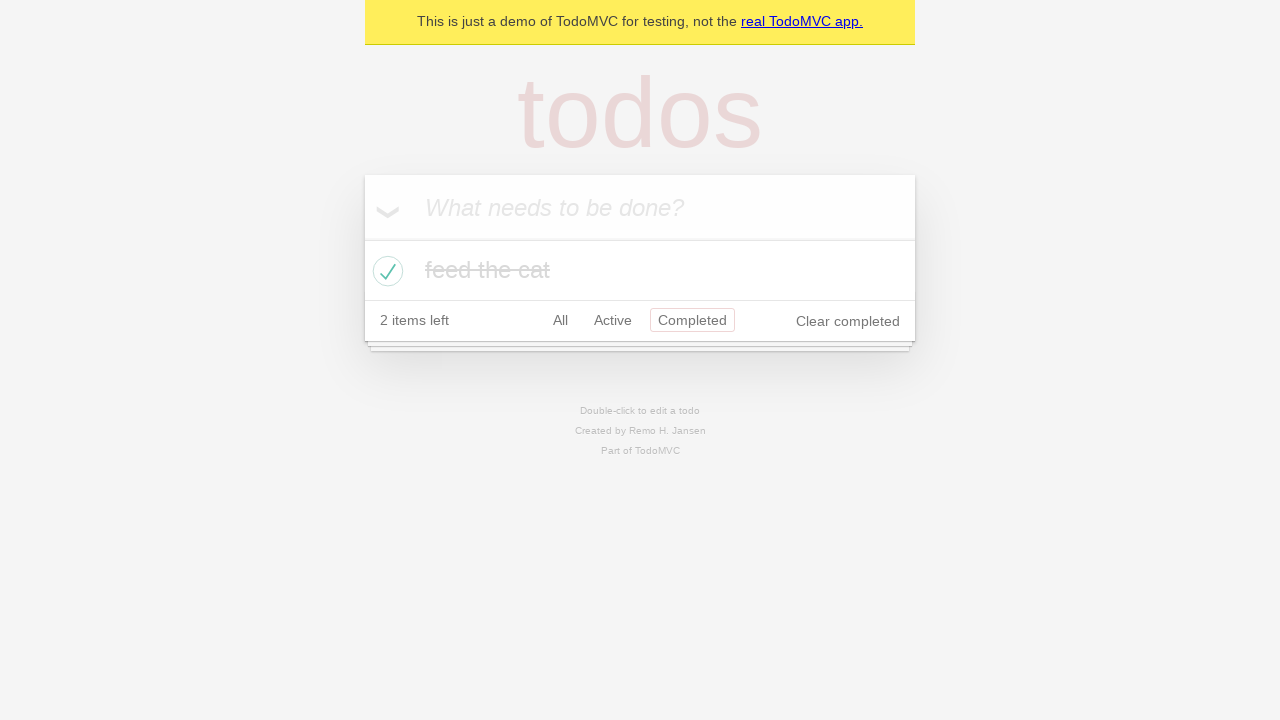

Navigated back to Active filter view
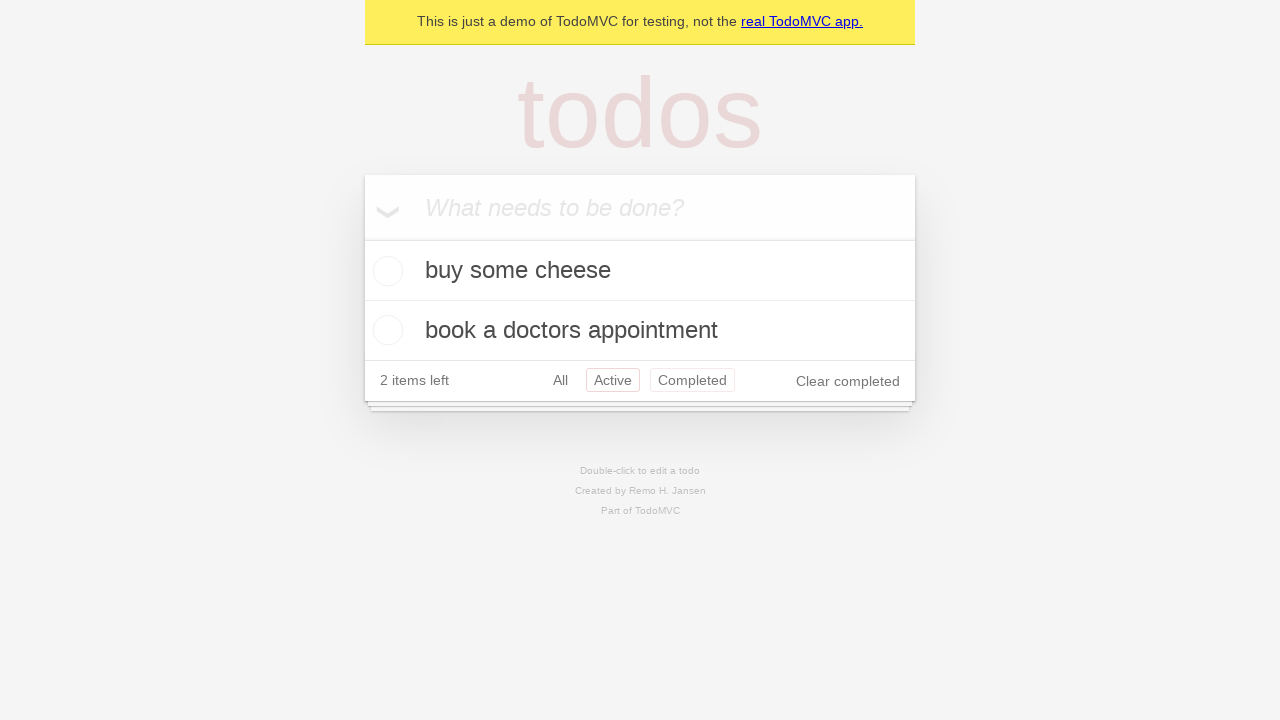

Navigated back to All filter view
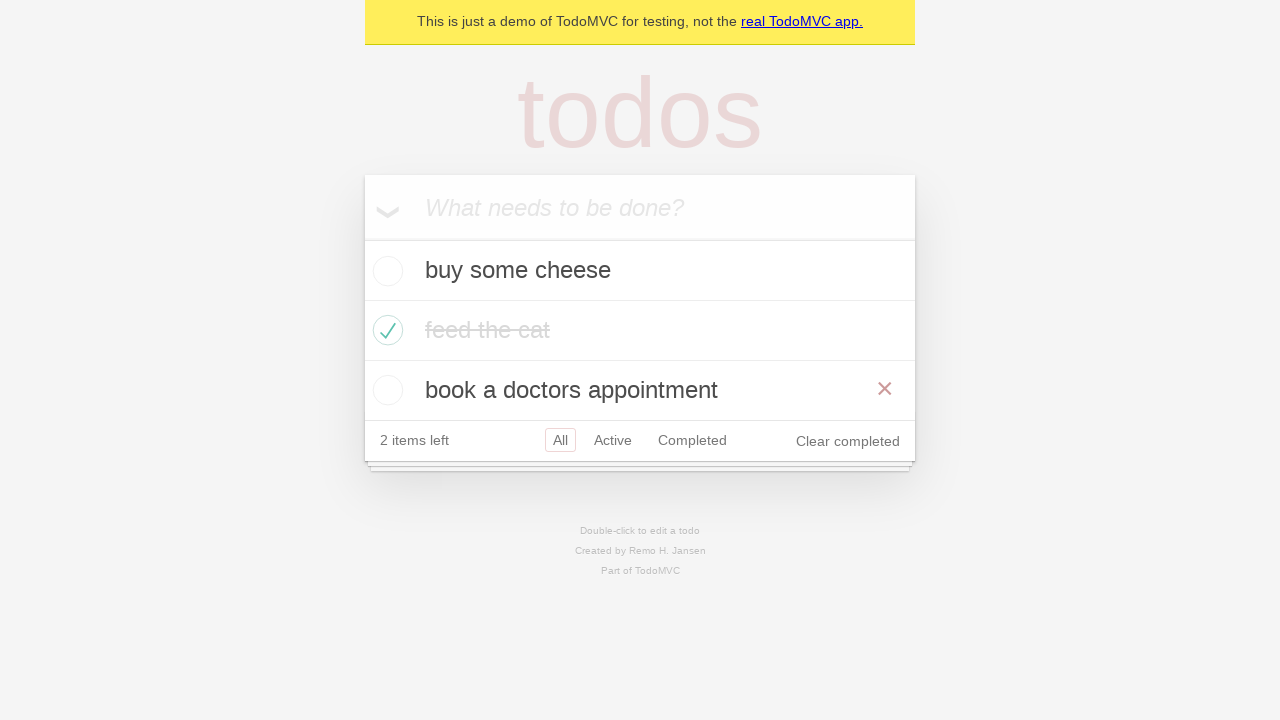

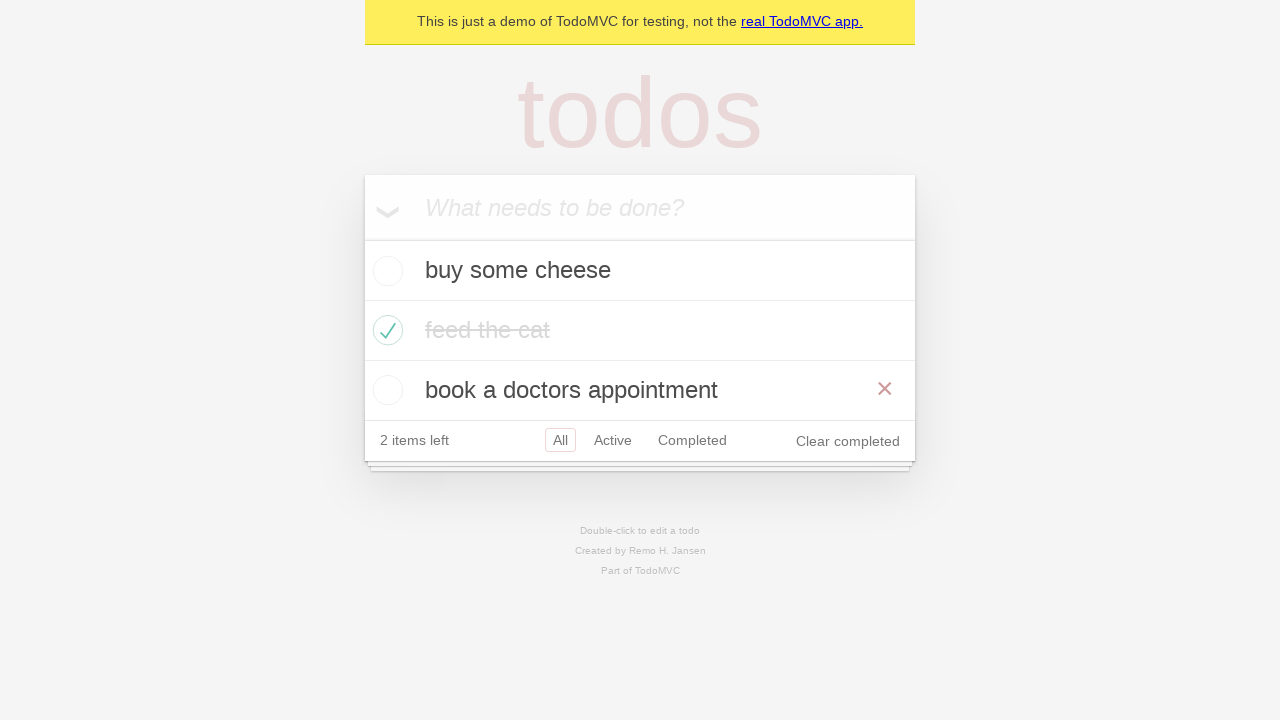